Tests dynamic loading with a 2-second implicit wait that is less than the 5-second loading time

Starting URL: https://automationfc.github.io/dynamic-loading/

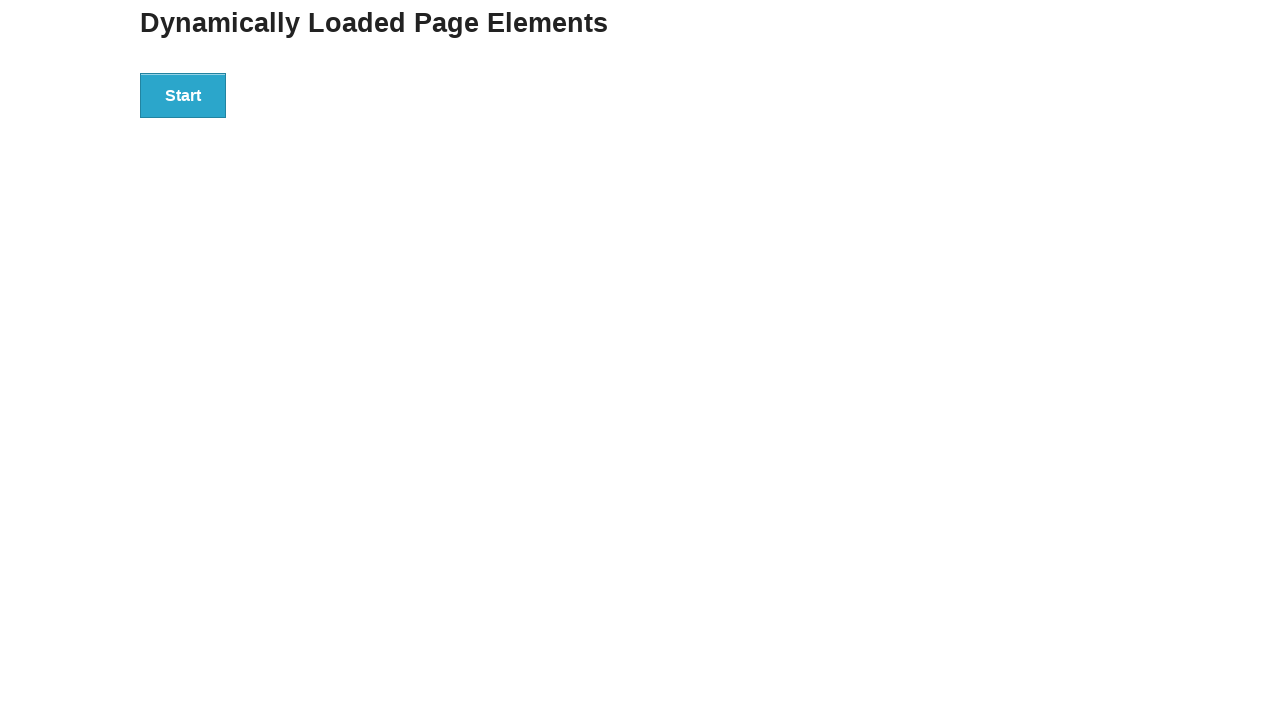

Navigated to dynamic loading test page
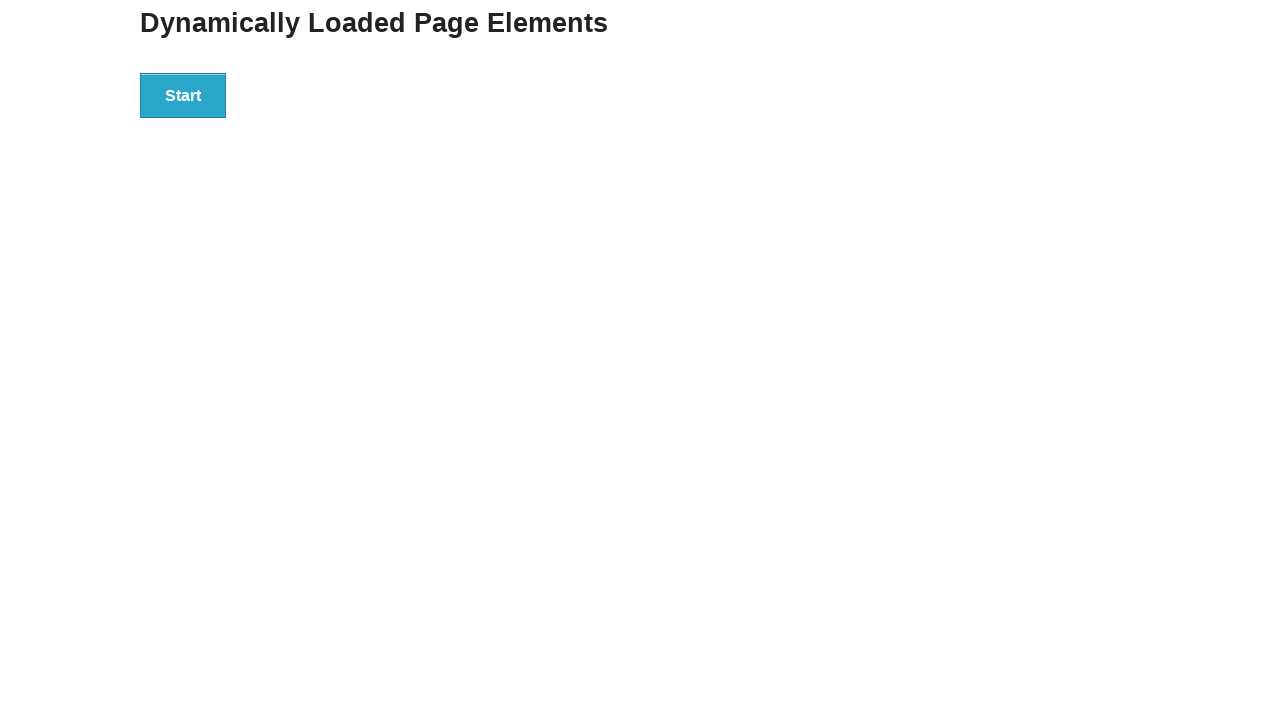

Clicked start button to trigger dynamic loading at (183, 95) on div[id='start'] button
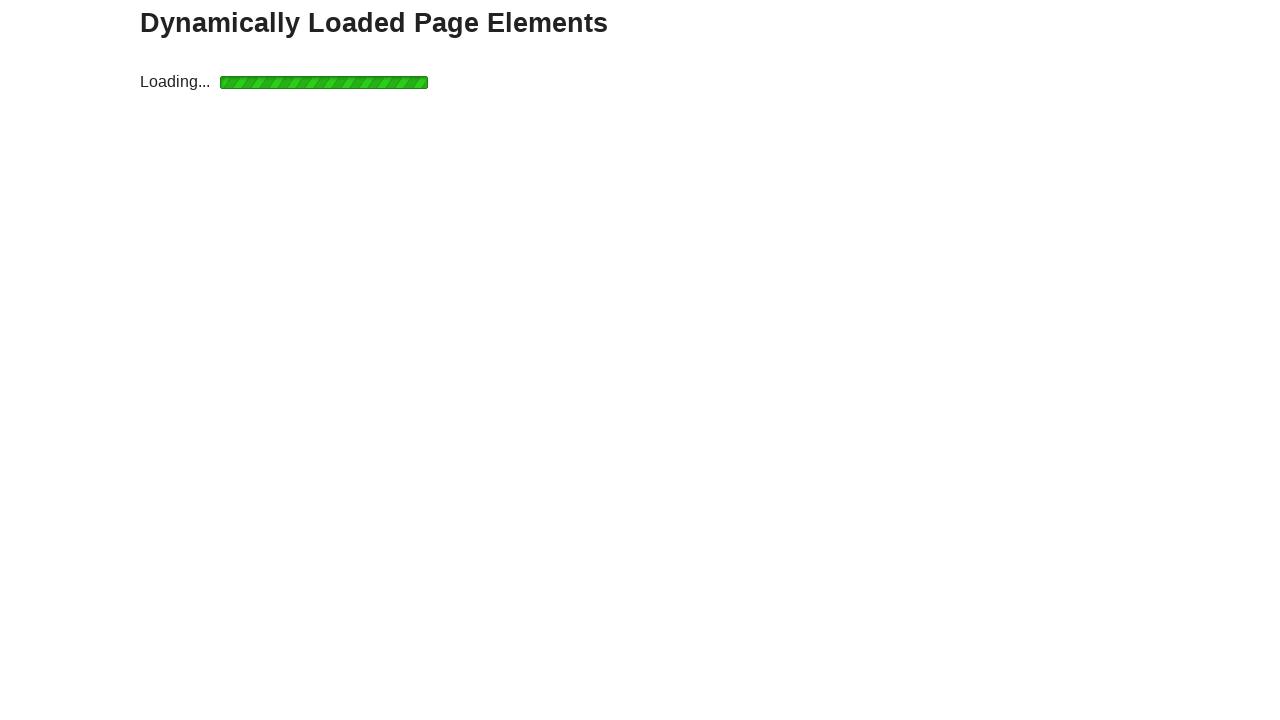

Timeout occurred waiting for Hello World text (expected - 2s wait is less than 5s load time)
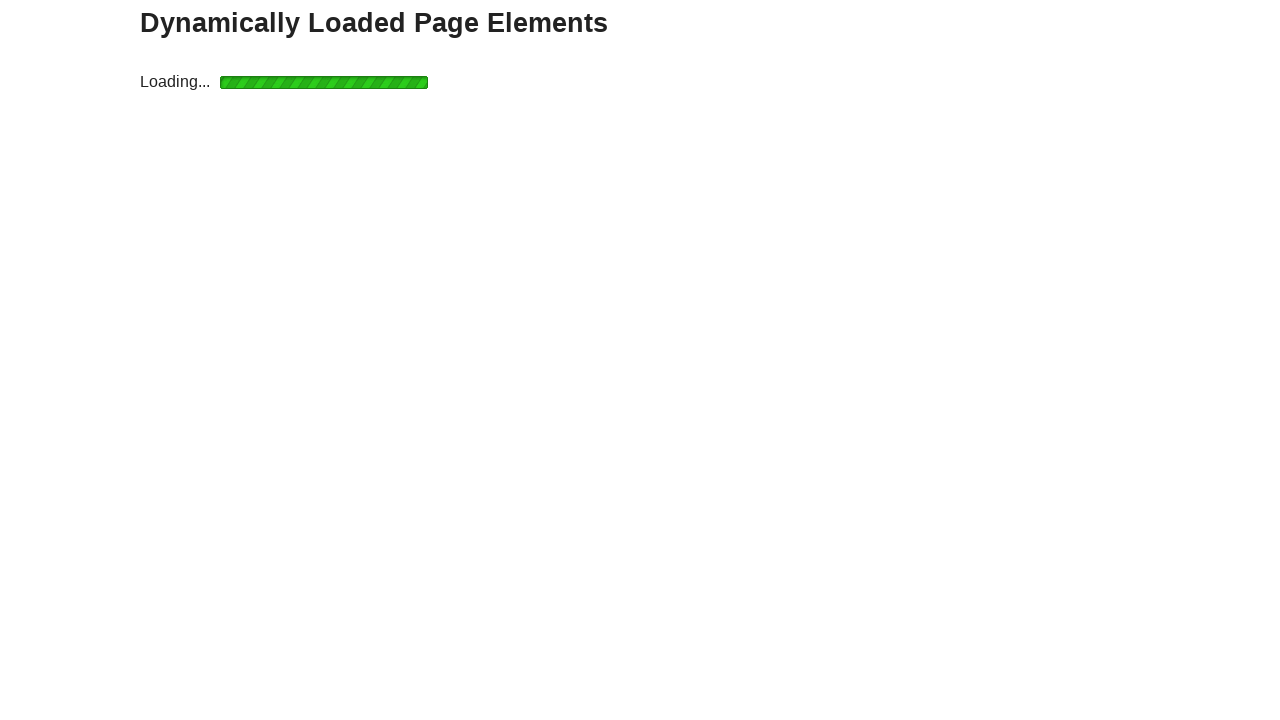

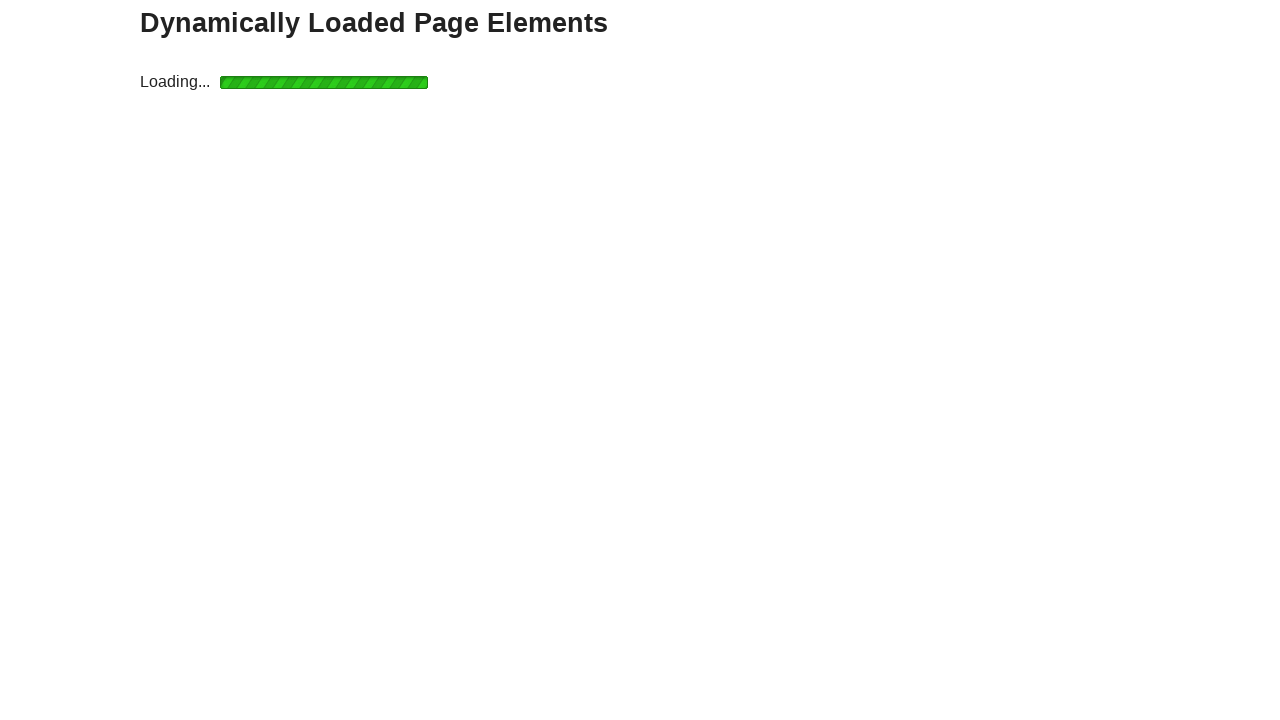